Tests keyboard actions on a text comparison tool by entering text in the first field, cutting it, and pasting it into the second field using keyboard shortcuts

Starting URL: https://text-compare.com/

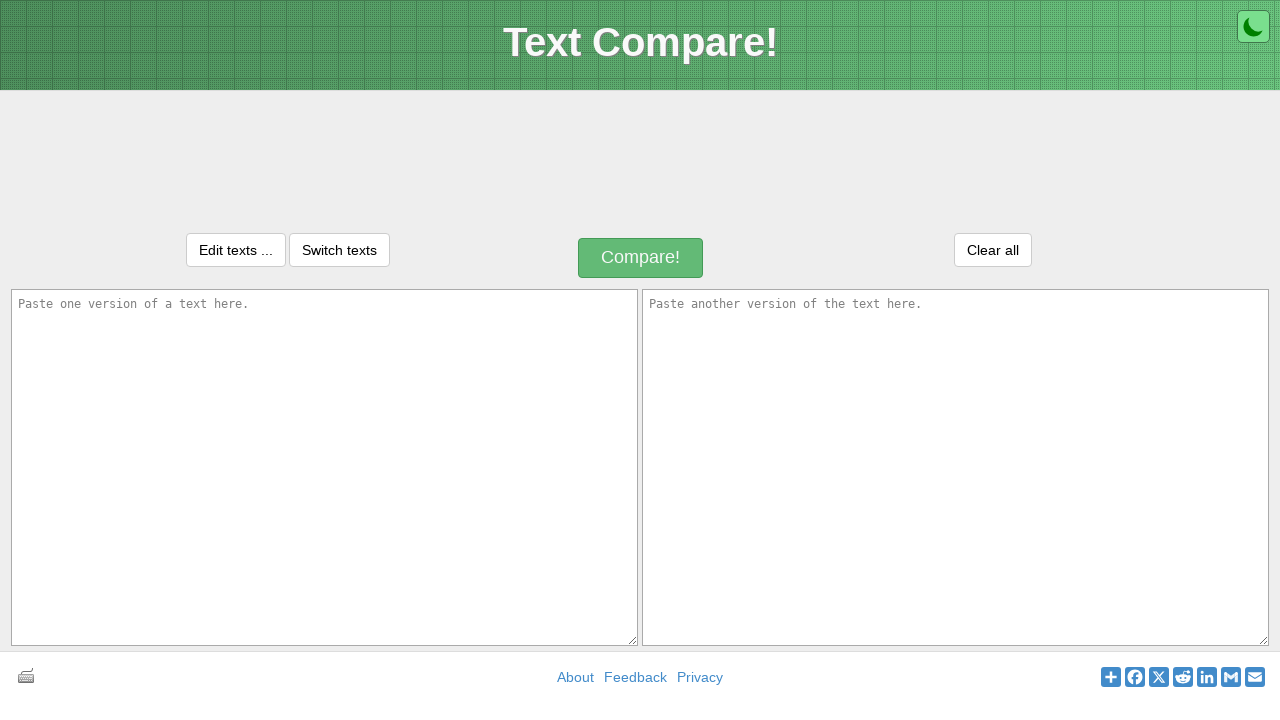

Entered 'welcome' text in the first textarea on #inputText1
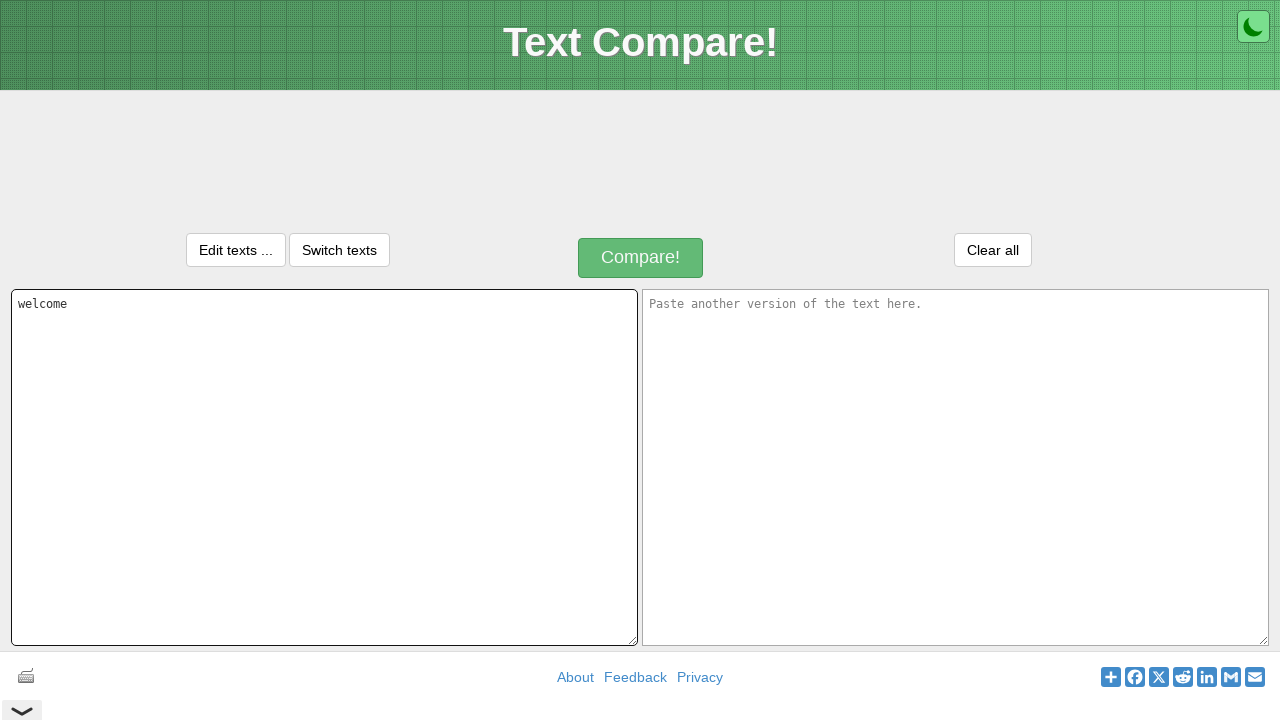

Selected all text in first textarea using Ctrl+A
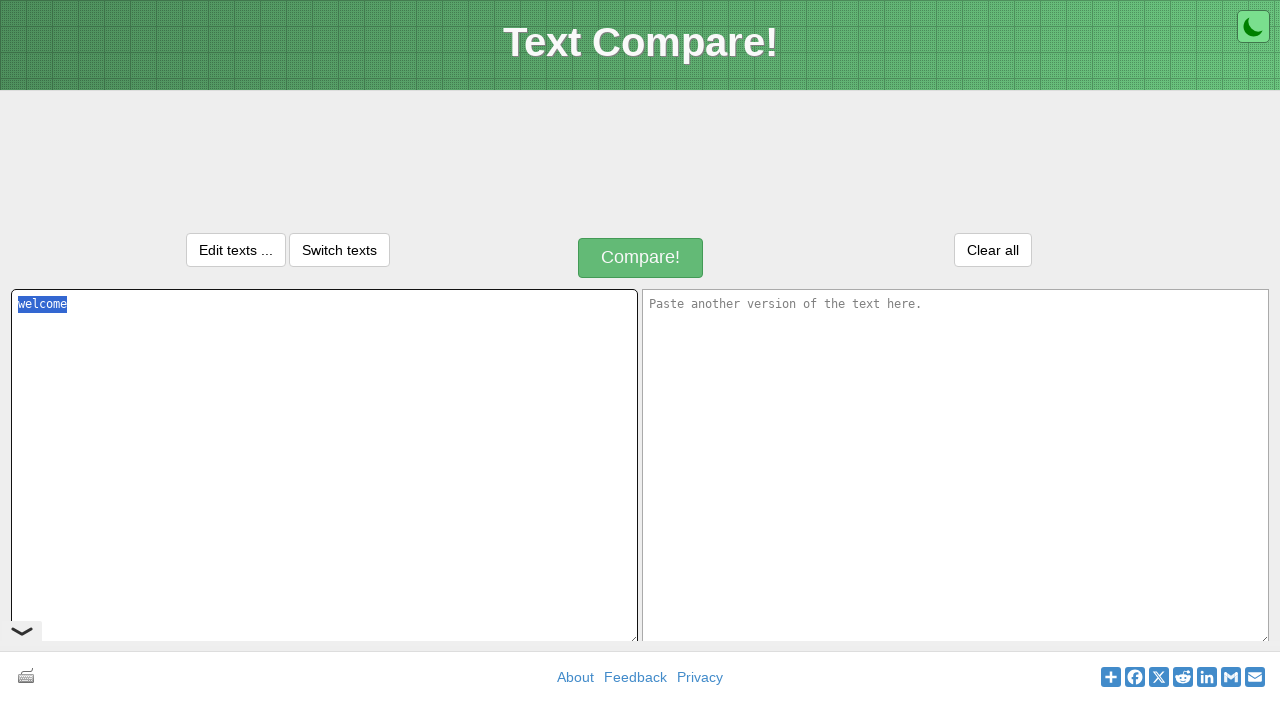

Cut selected text from first textarea using Ctrl+X
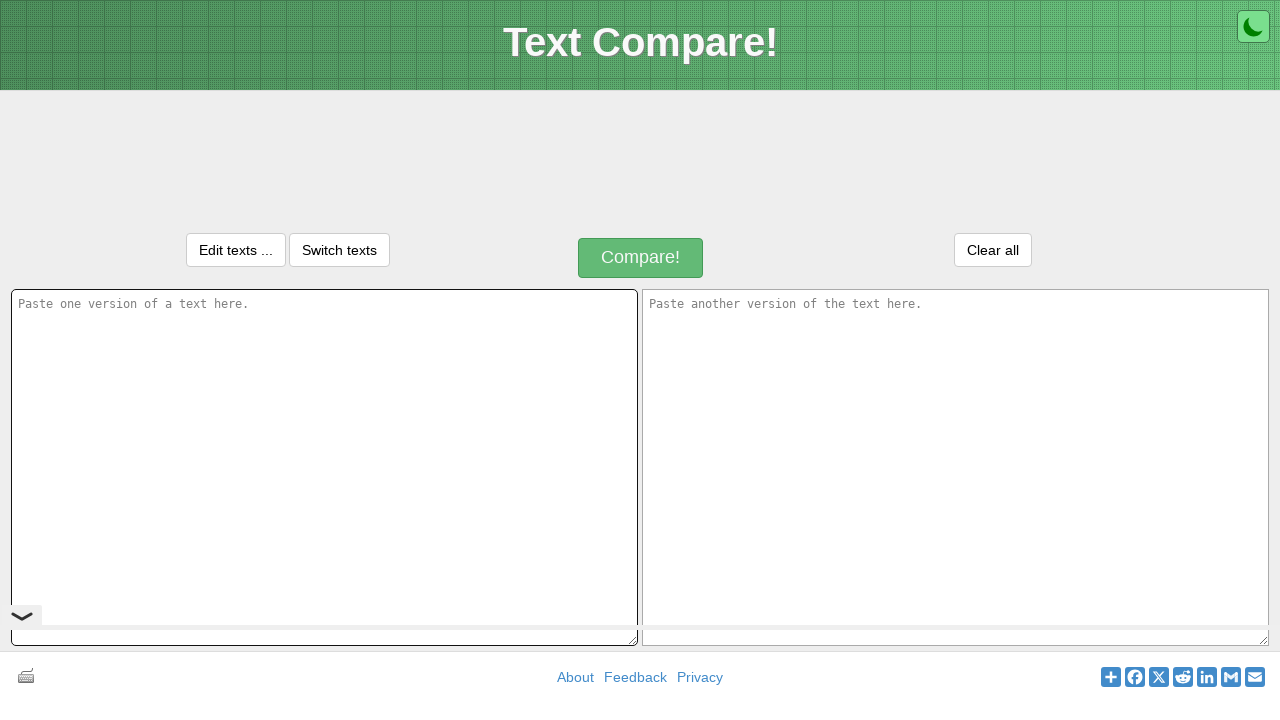

Moved focus to second textarea using Tab key
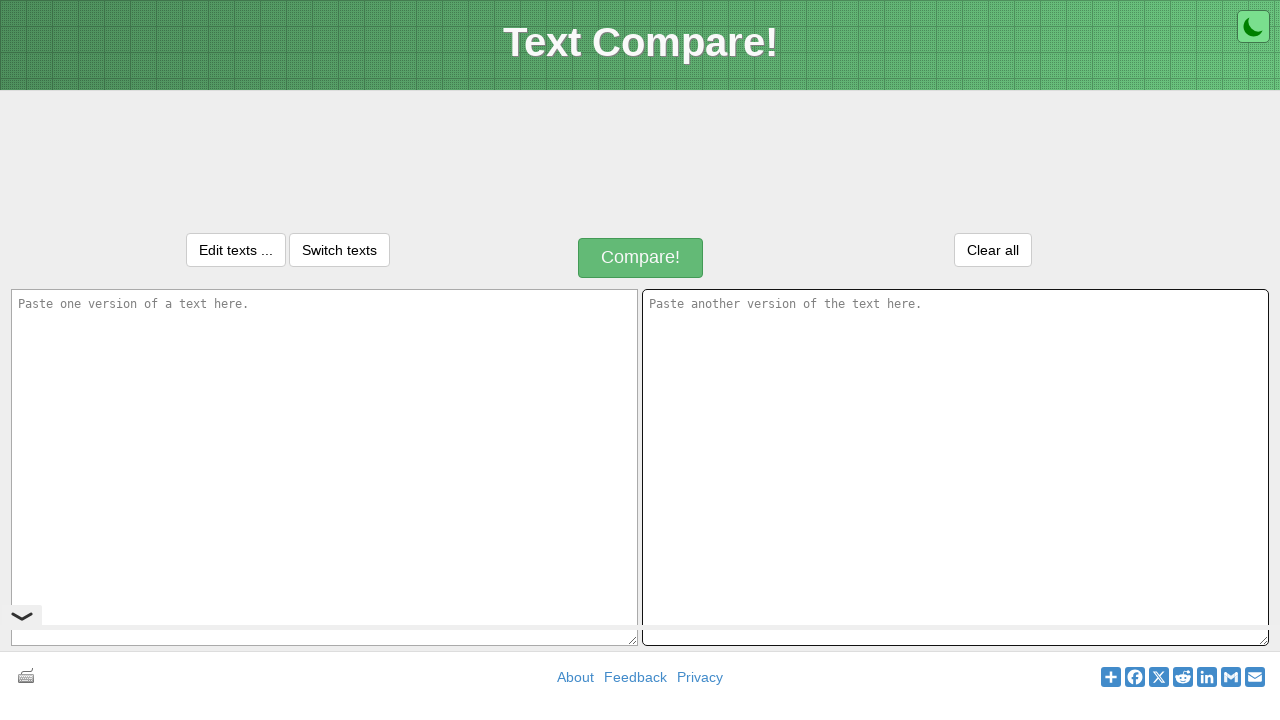

Pasted text into second textarea using Ctrl+V
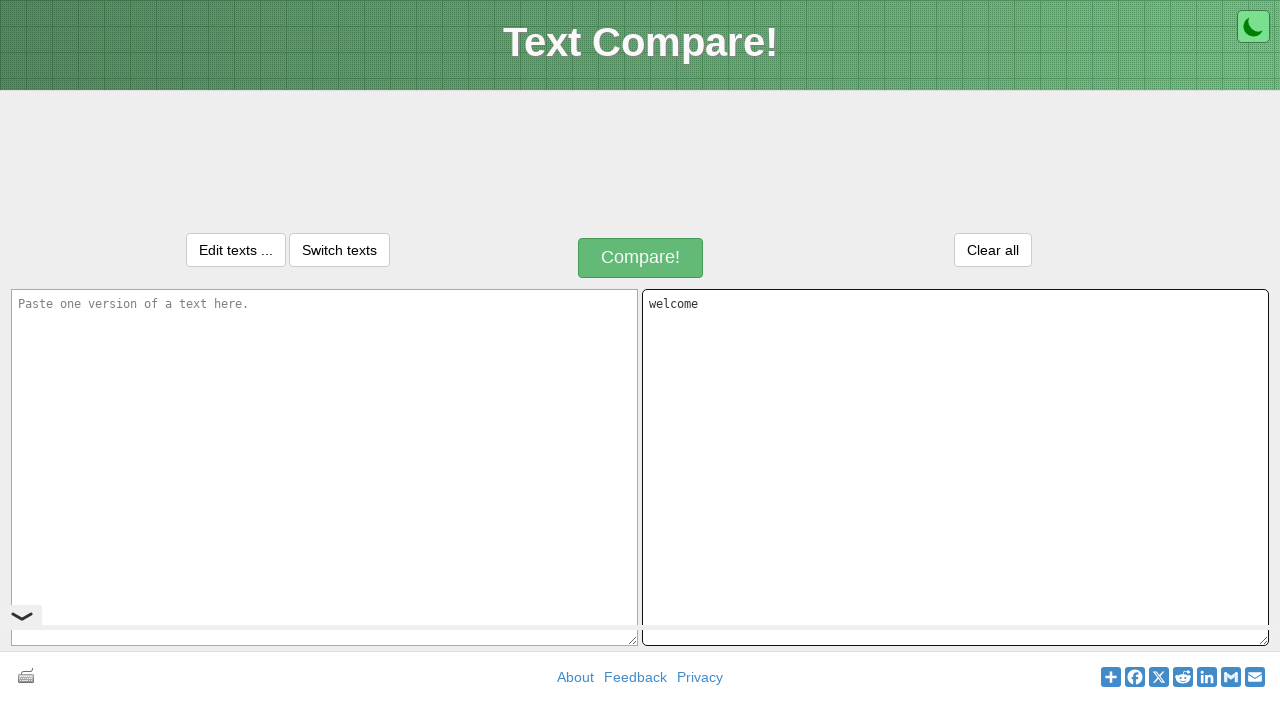

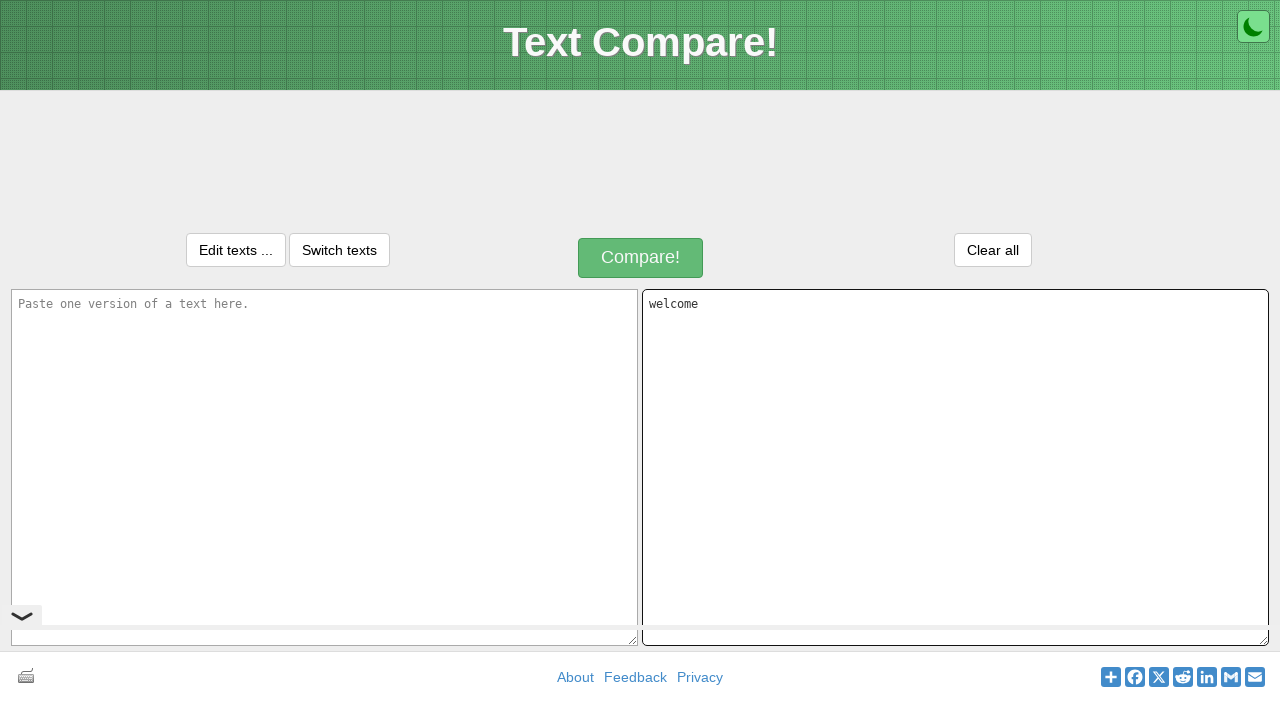